Tests drag and drop by offset functionality by dragging an element a specific pixel distance

Starting URL: https://demoqa.com/droppable

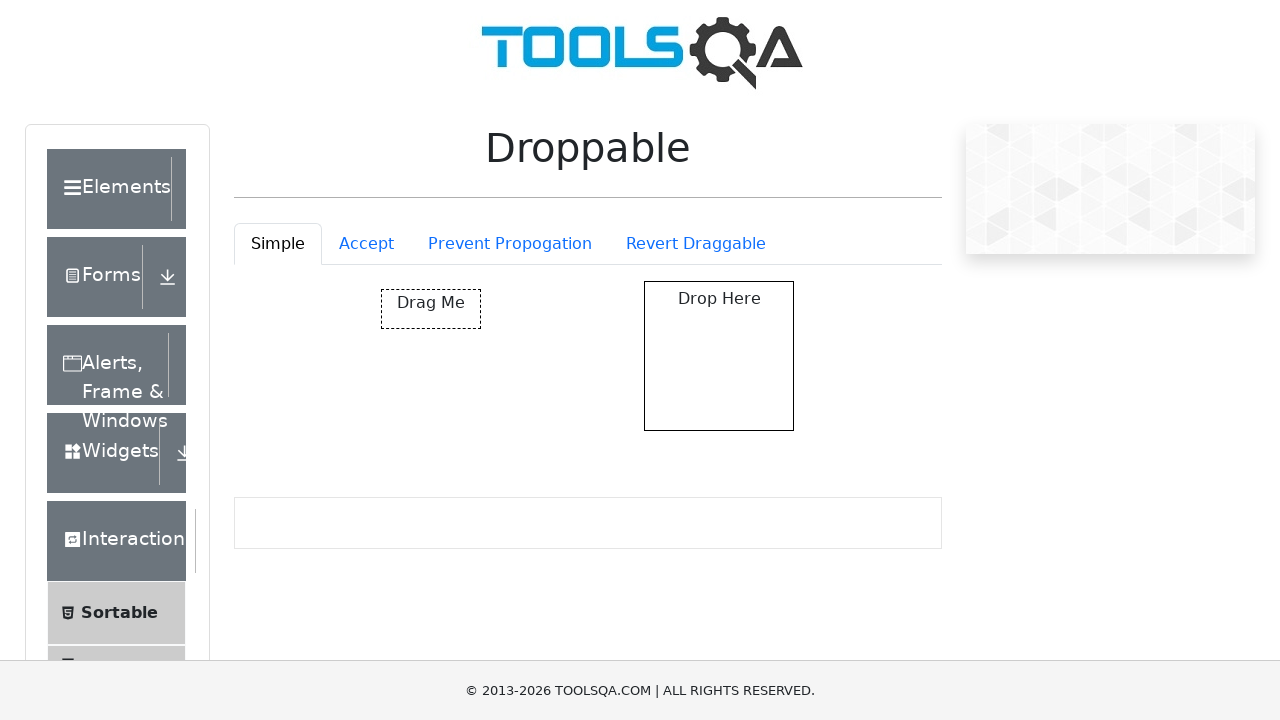

Waited for draggable element to be present
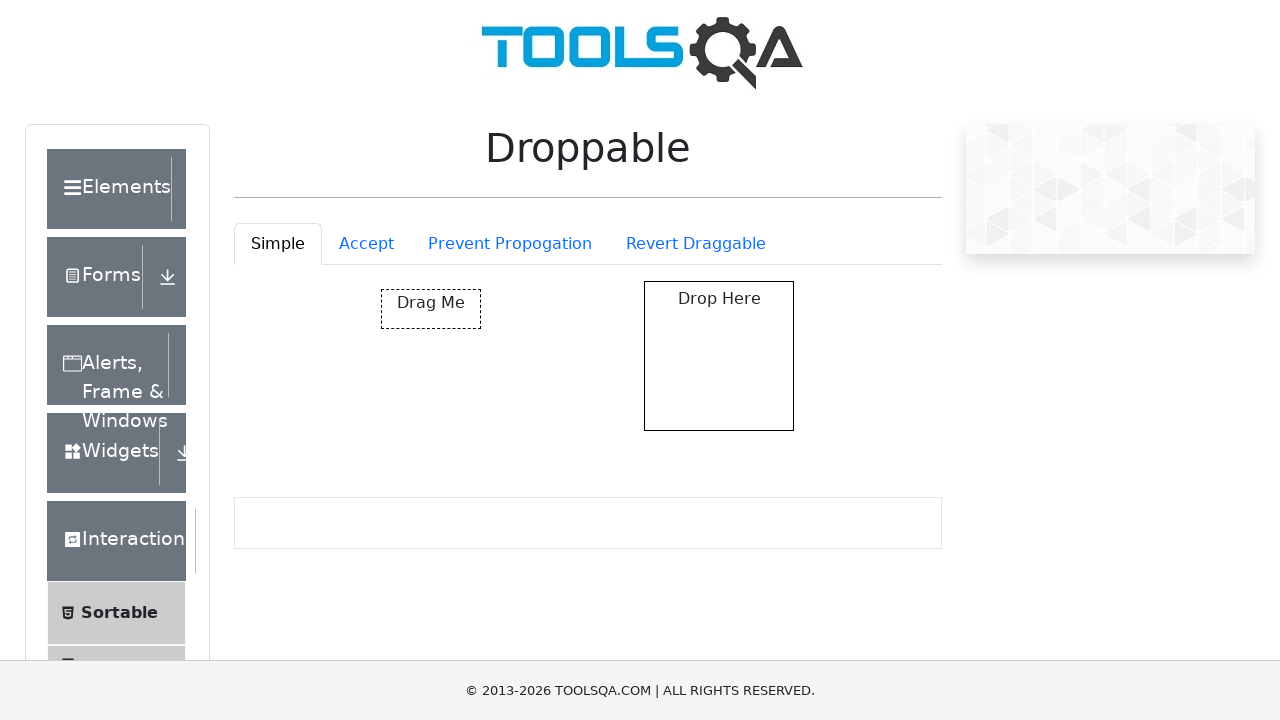

Retrieved bounding box coordinates of draggable element
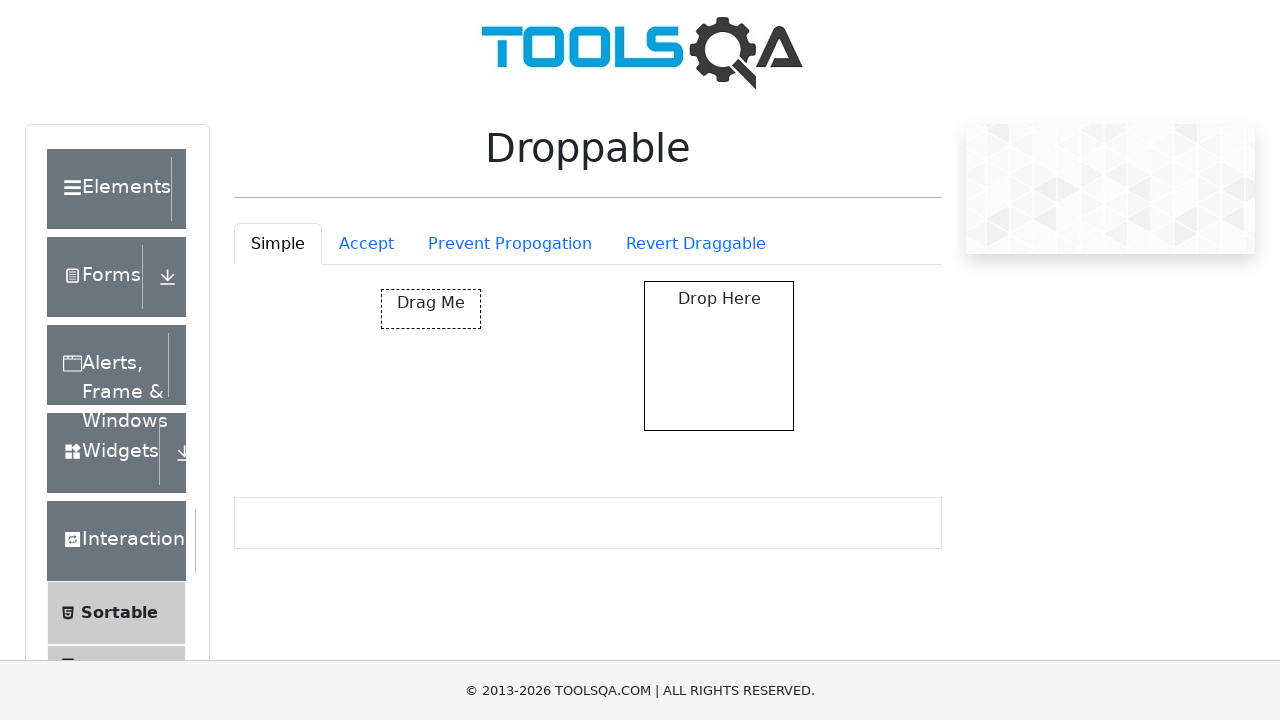

Moved mouse to center of draggable element at (431, 309)
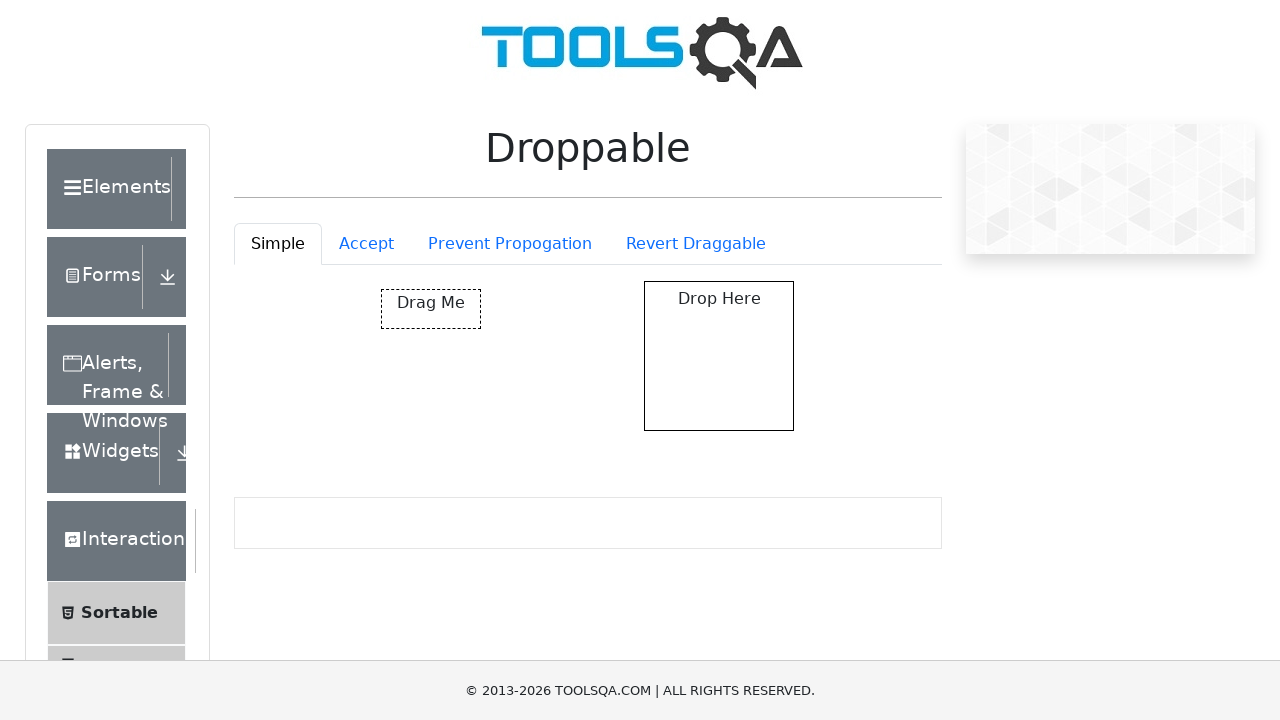

Pressed mouse button down to initiate drag at (431, 309)
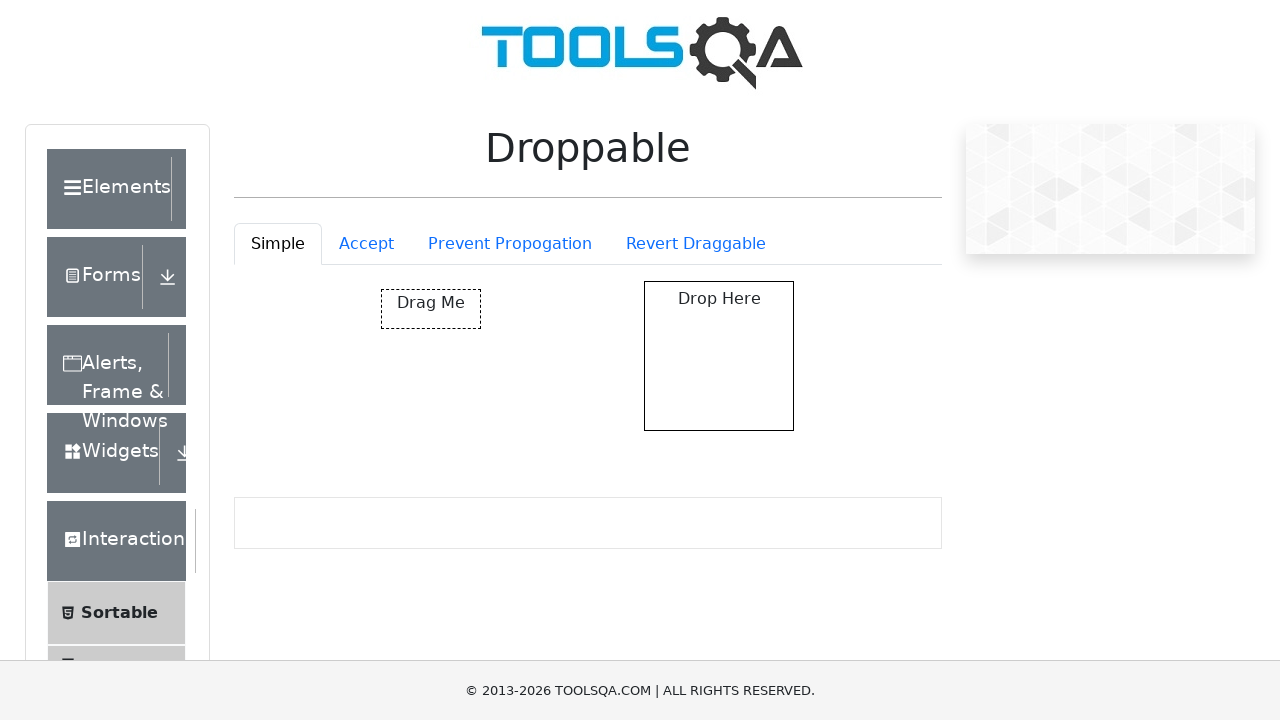

Dragged element 355px right and 50px down at (786, 359)
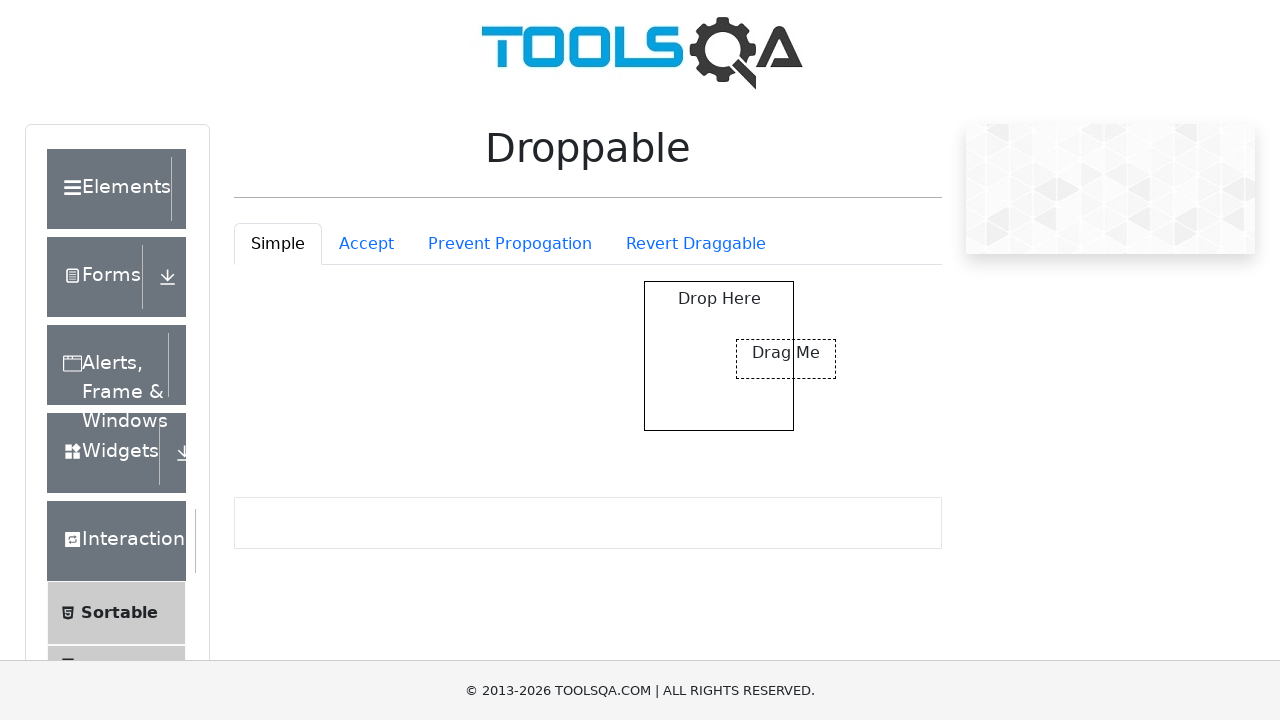

Released mouse button to complete drag operation at (786, 359)
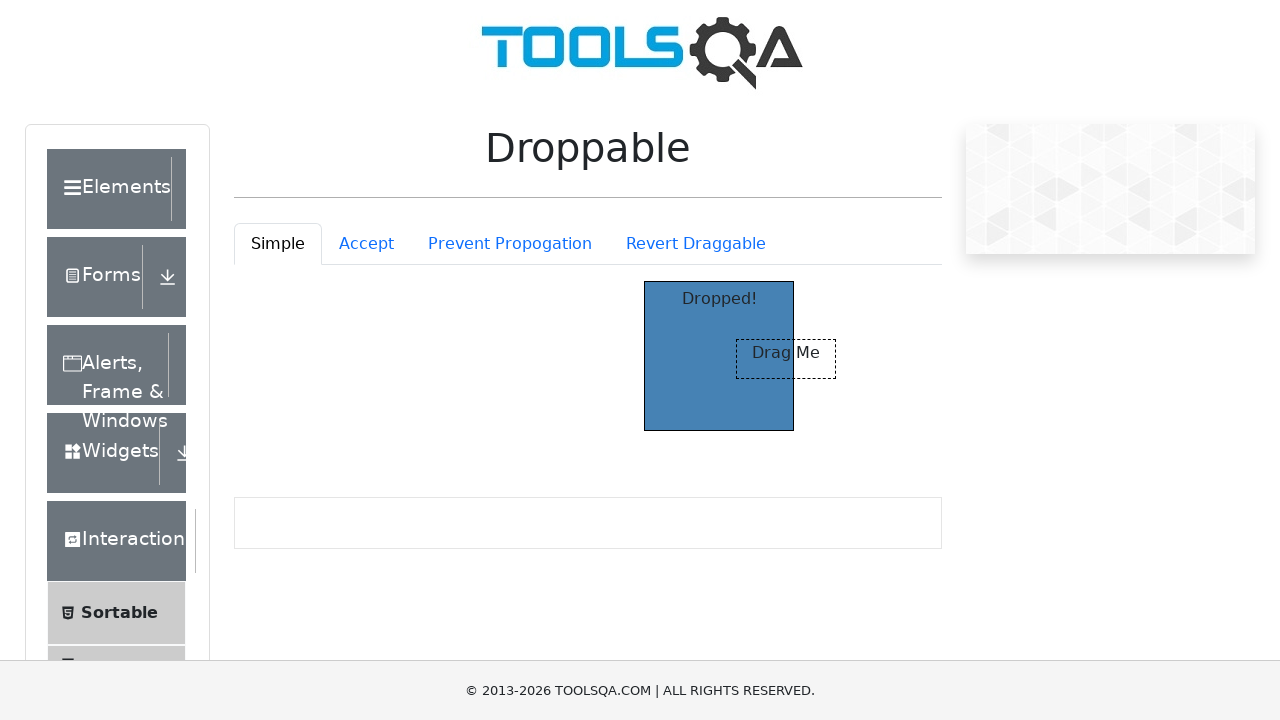

Waited for 'Dropped!' message to become visible
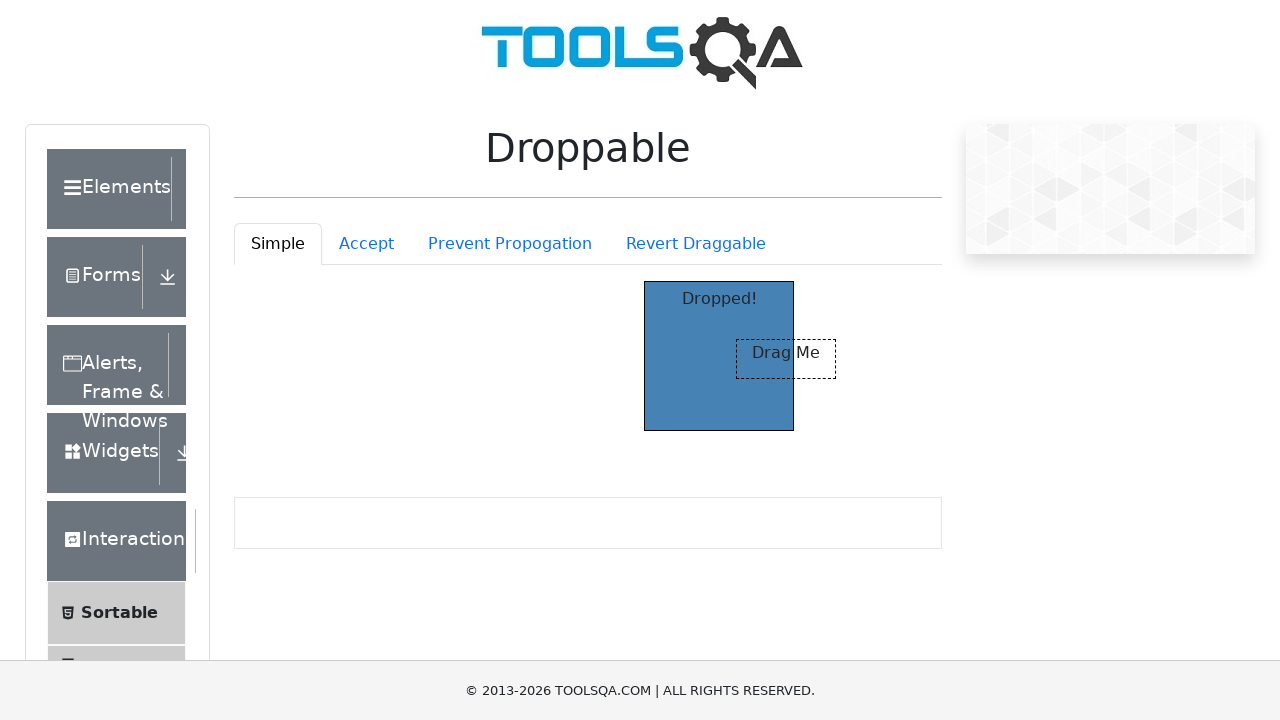

Asserted that 'Dropped!' message is visible
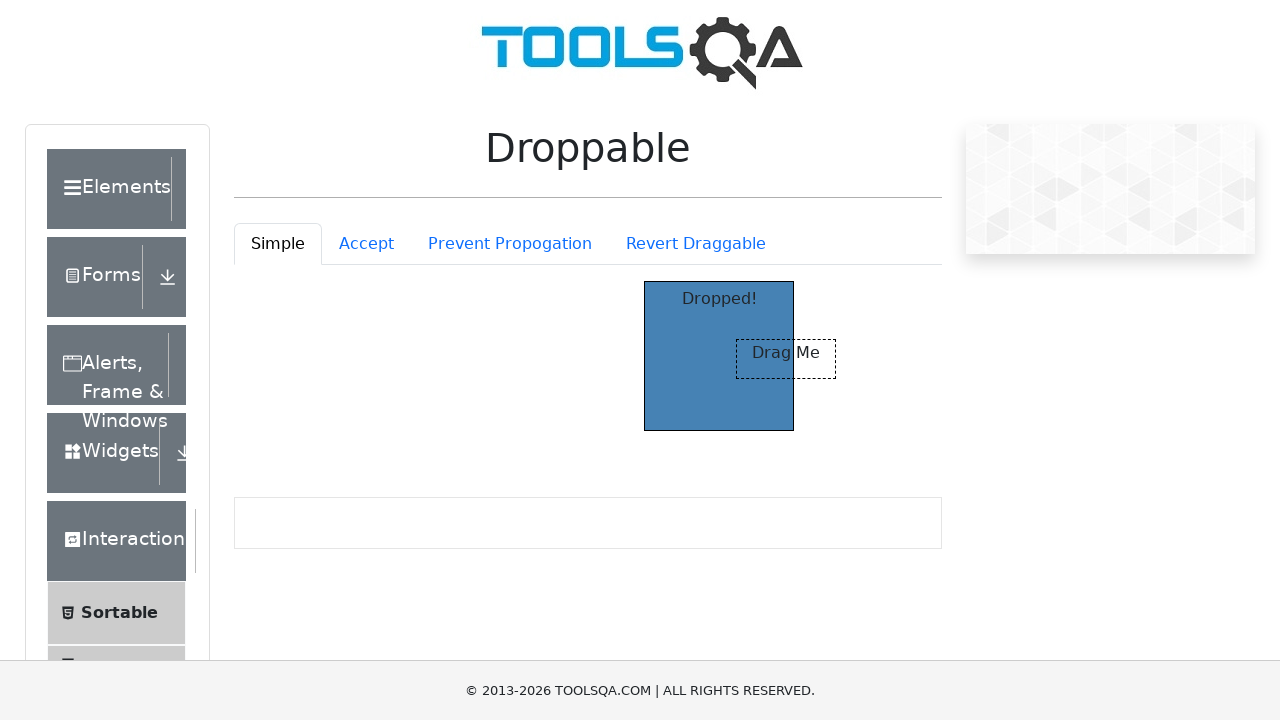

Asserted that 'Dropped!' message text content is correct
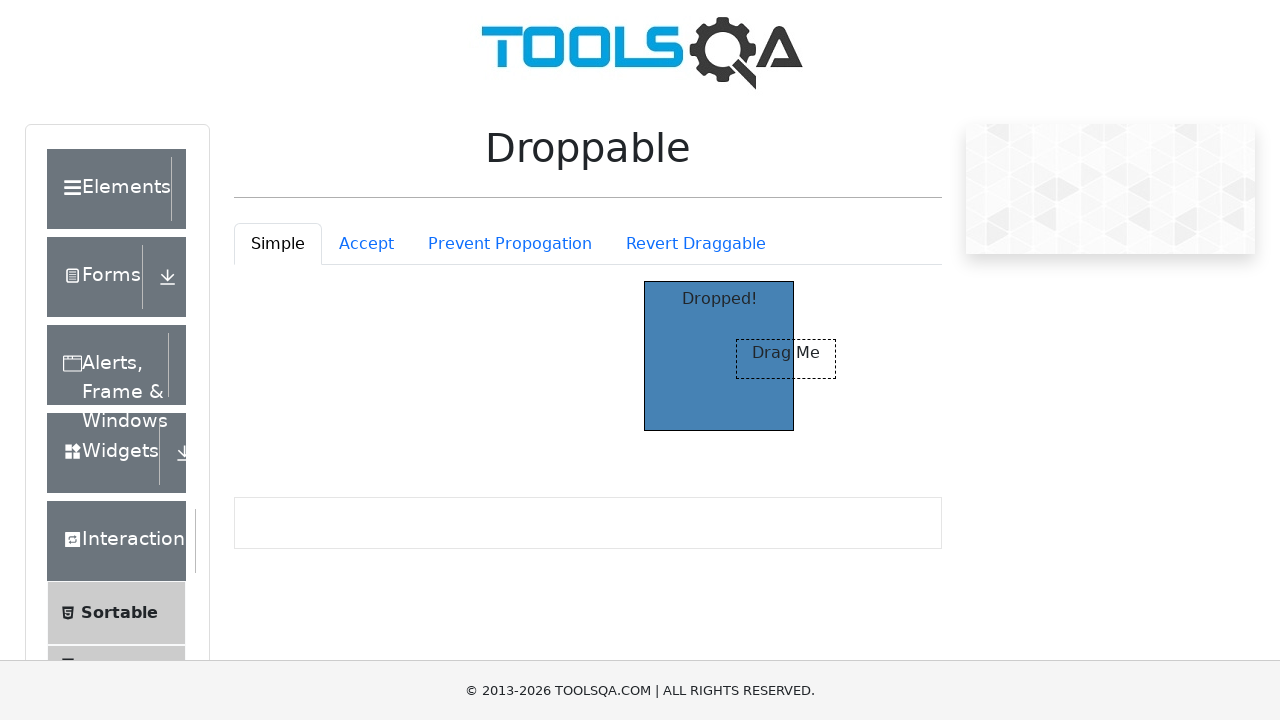

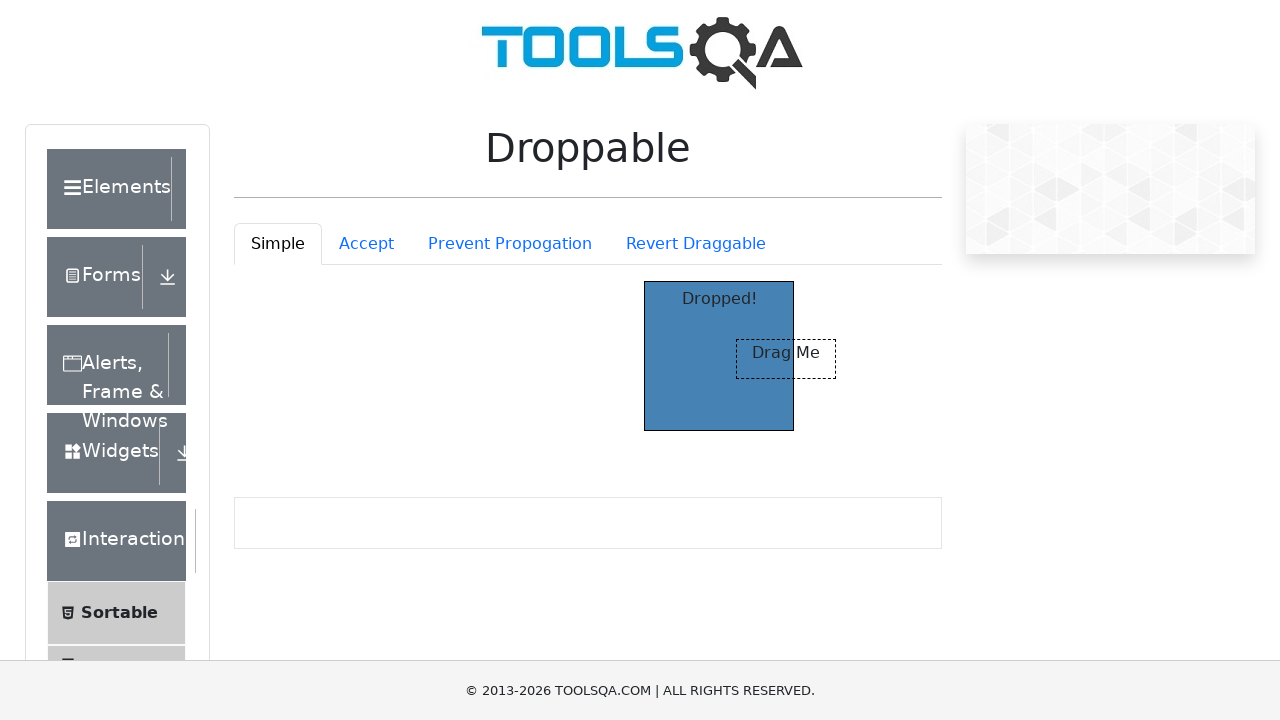